Tests dropdown selection functionality using different methods (index, value, visible text) and verifies dropdown options

Starting URL: https://the-internet.herokuapp.com/dropdown

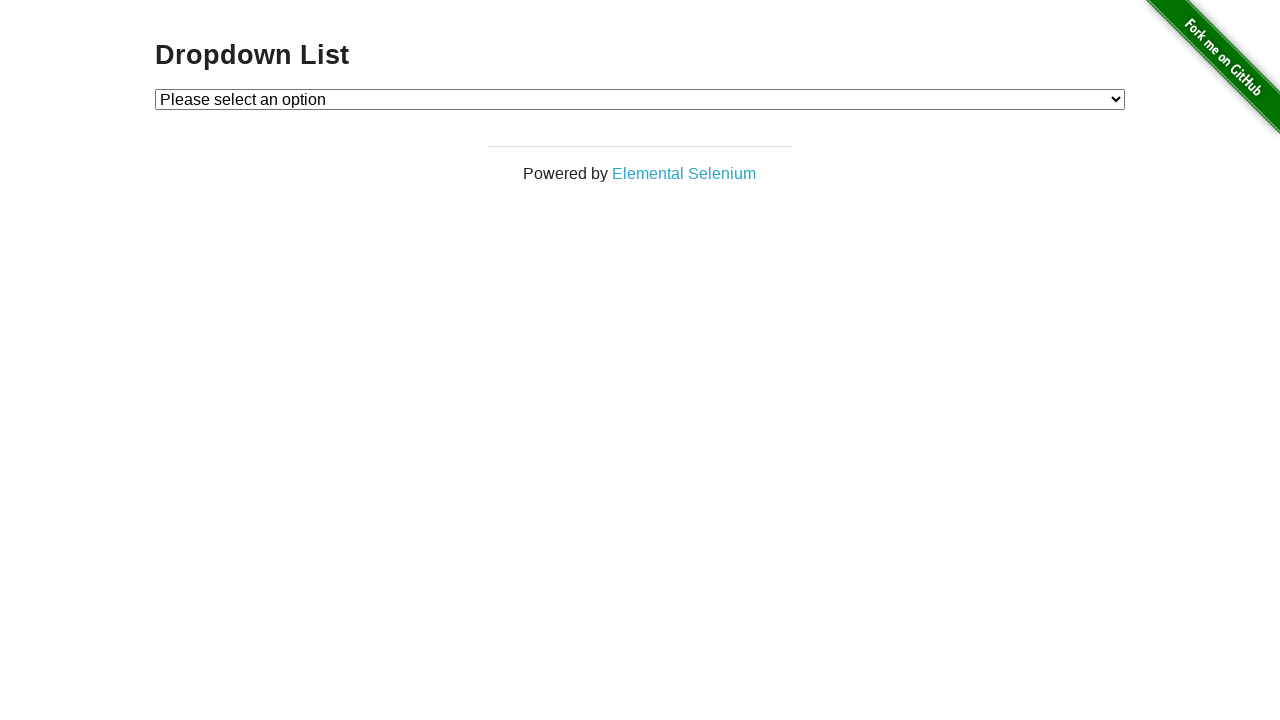

Selected Option 1 using index method on #dropdown
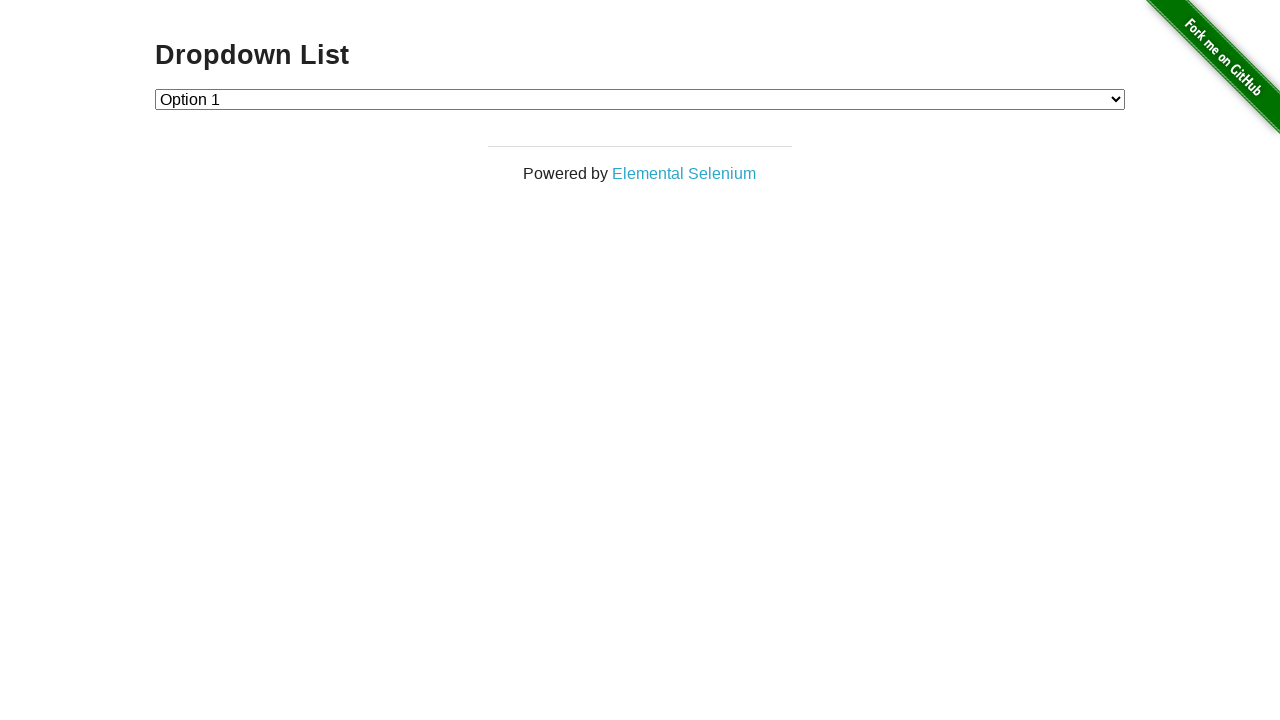

Selected Option 2 using value method on #dropdown
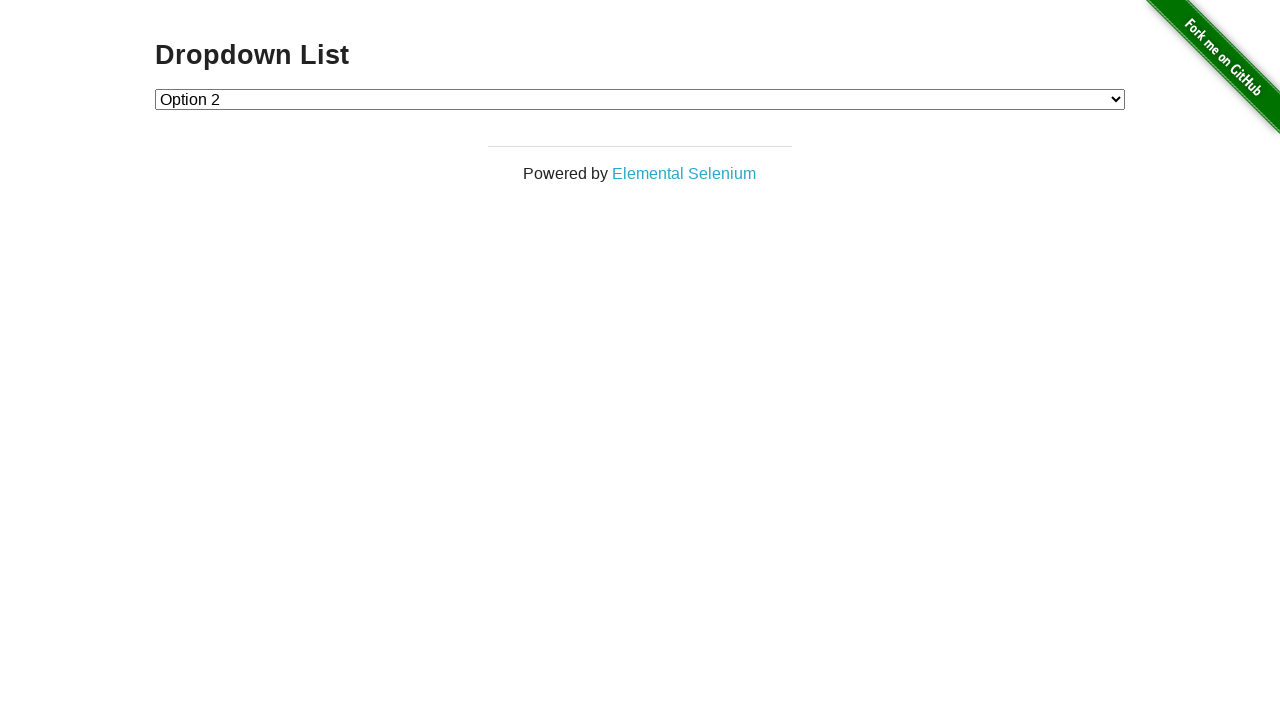

Selected Option 1 using visible text label on #dropdown
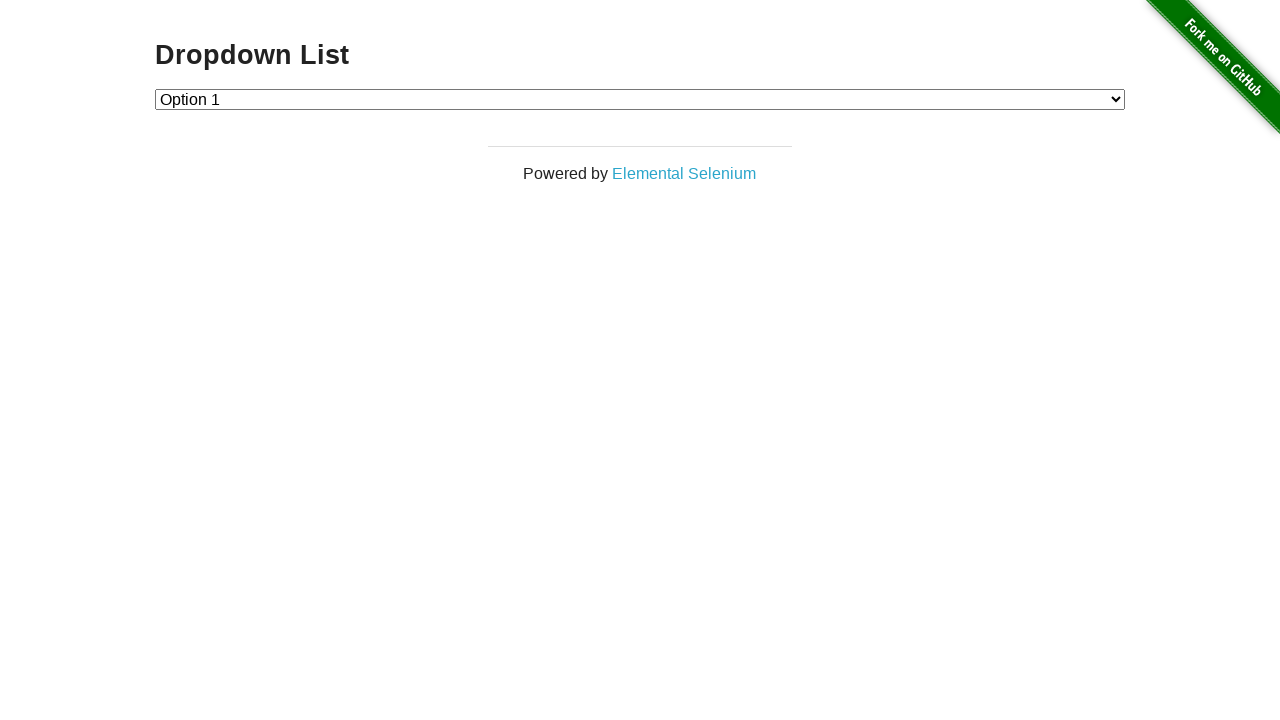

Retrieved all dropdown options for verification
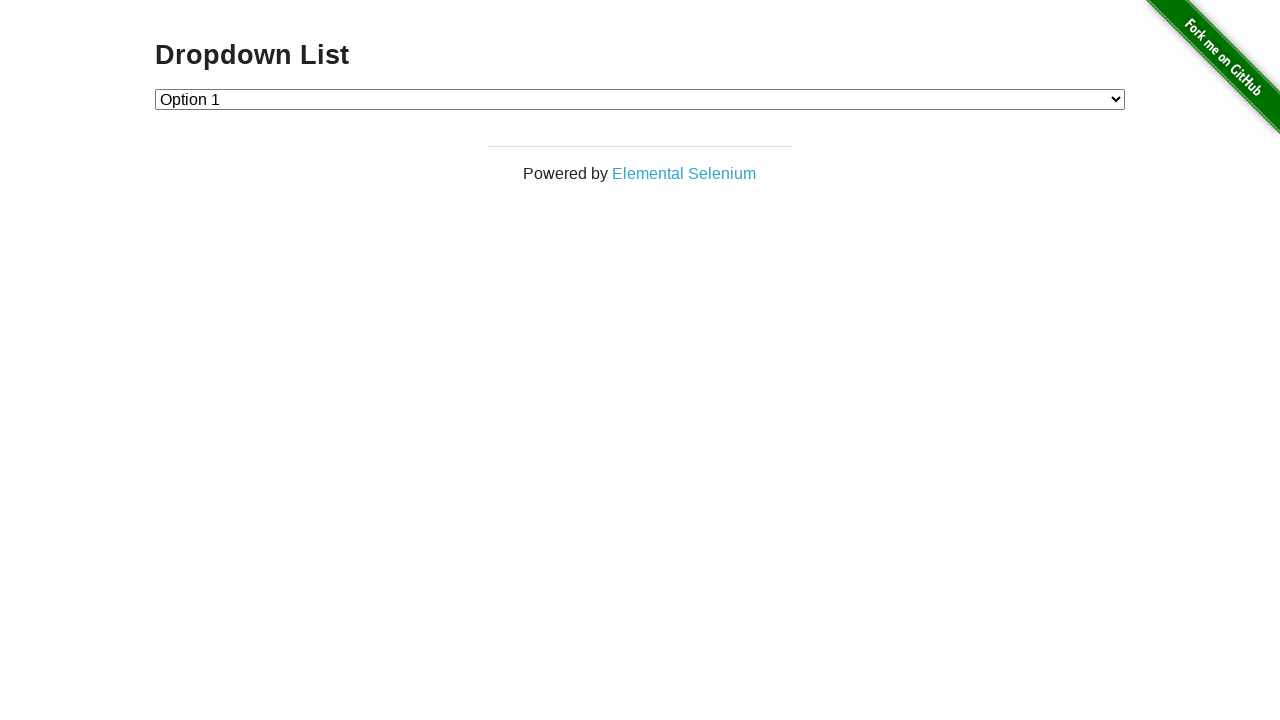

Verified dropdown contains 3 options
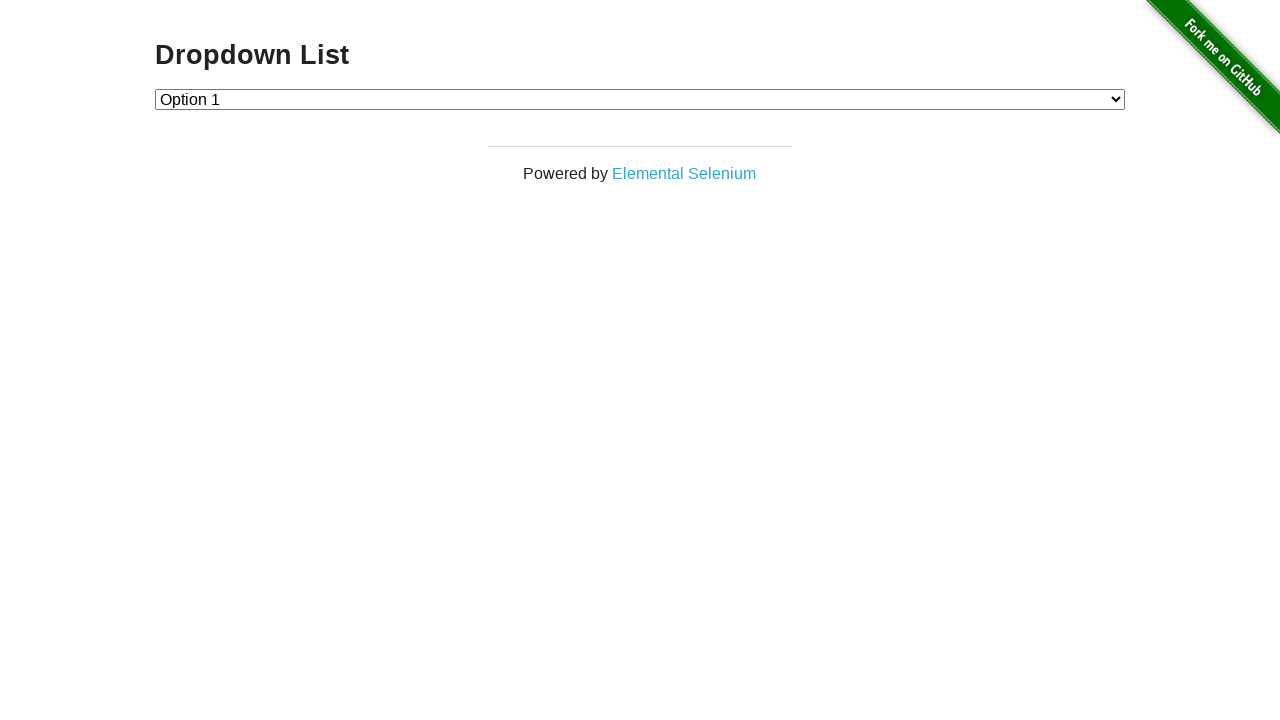

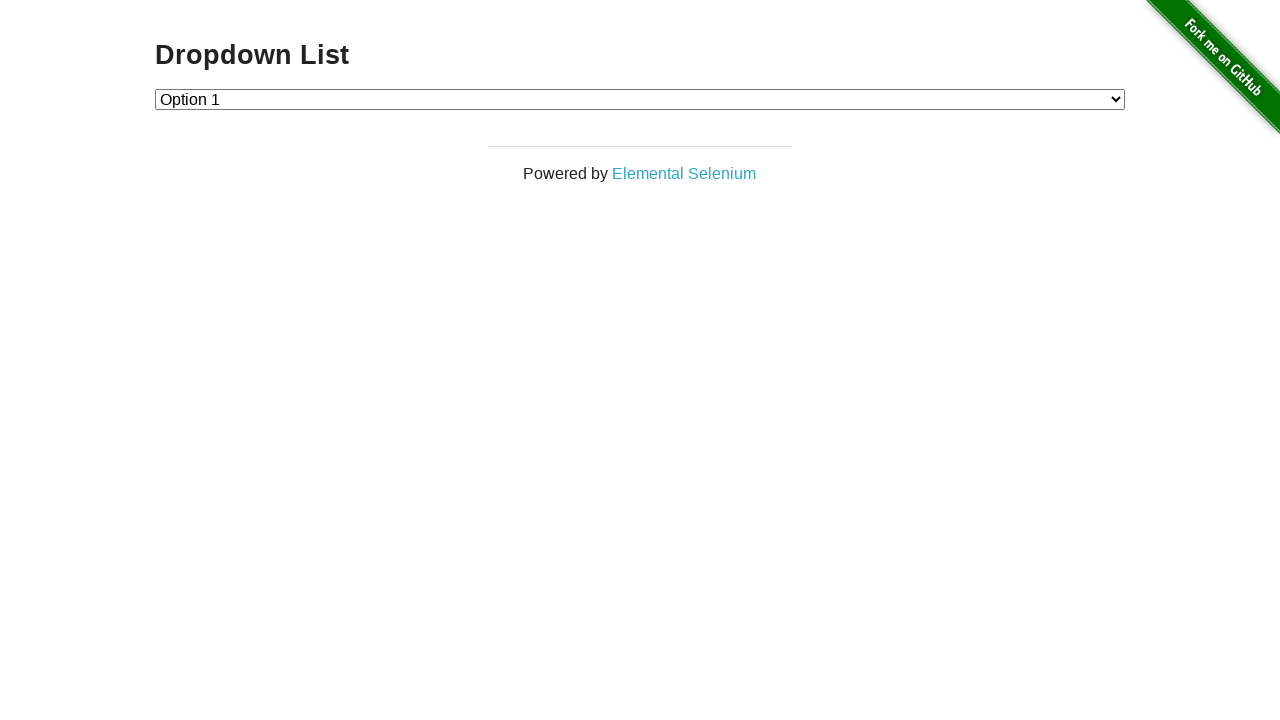